Navigates to the Python.org homepage and maximizes the browser window

Starting URL: https://www.python.org

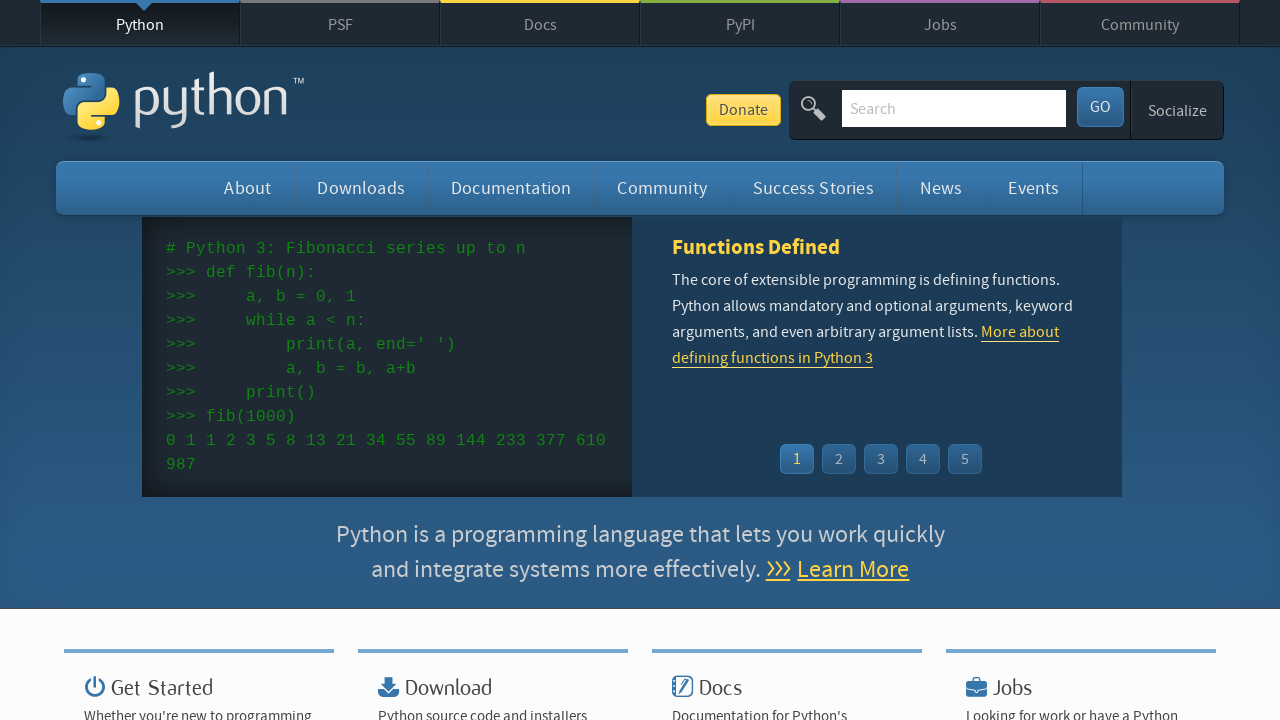

Navigated to Python.org homepage
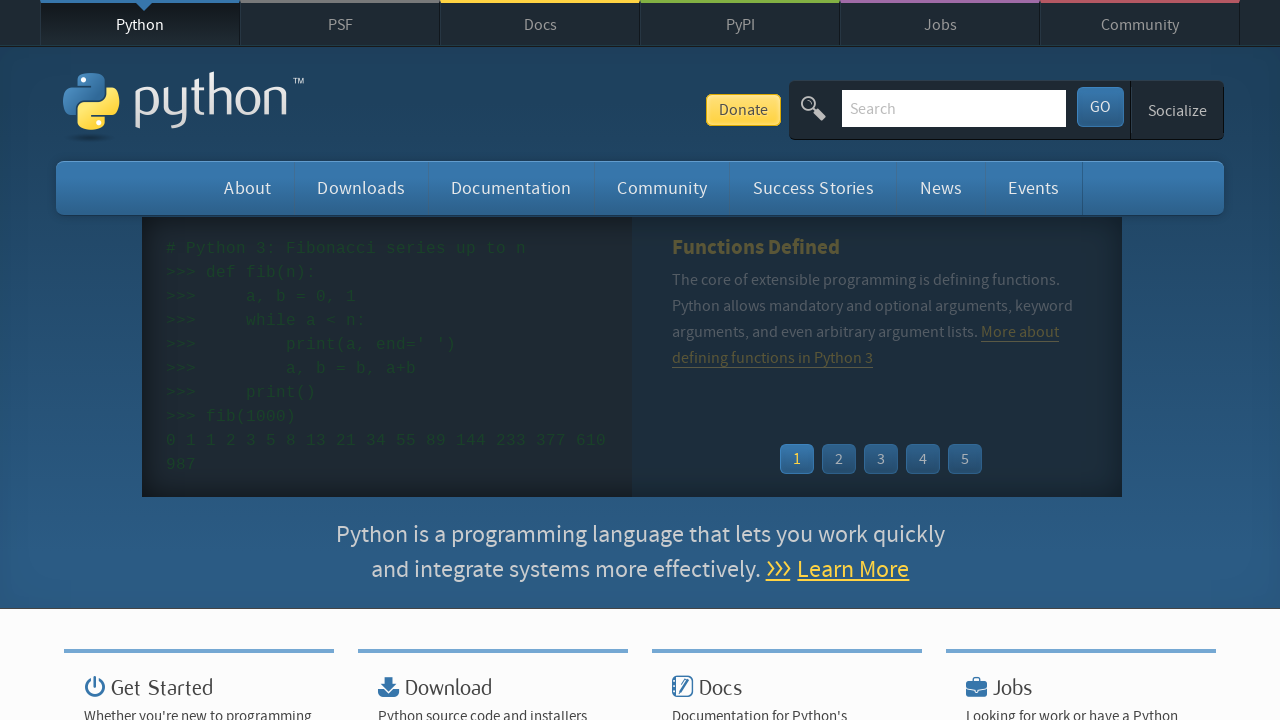

Maximized browser window to 1920x1080
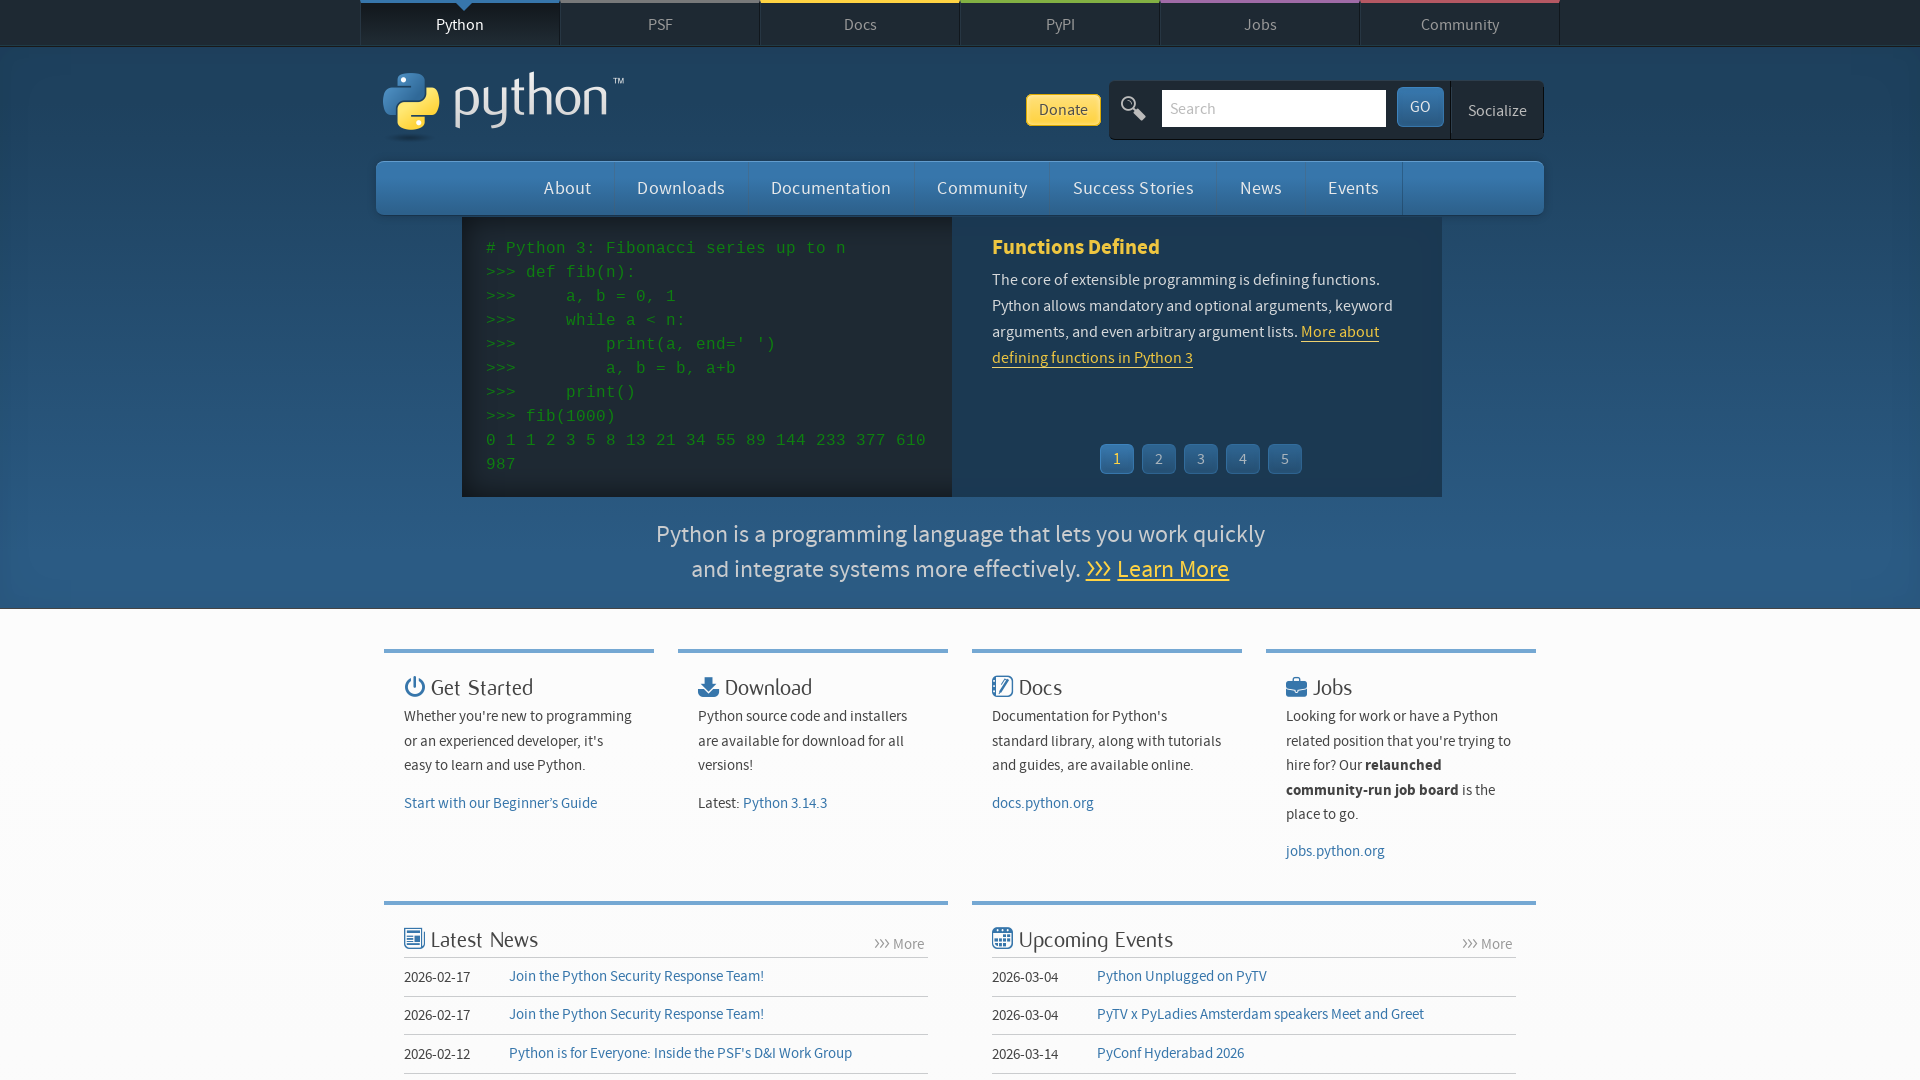

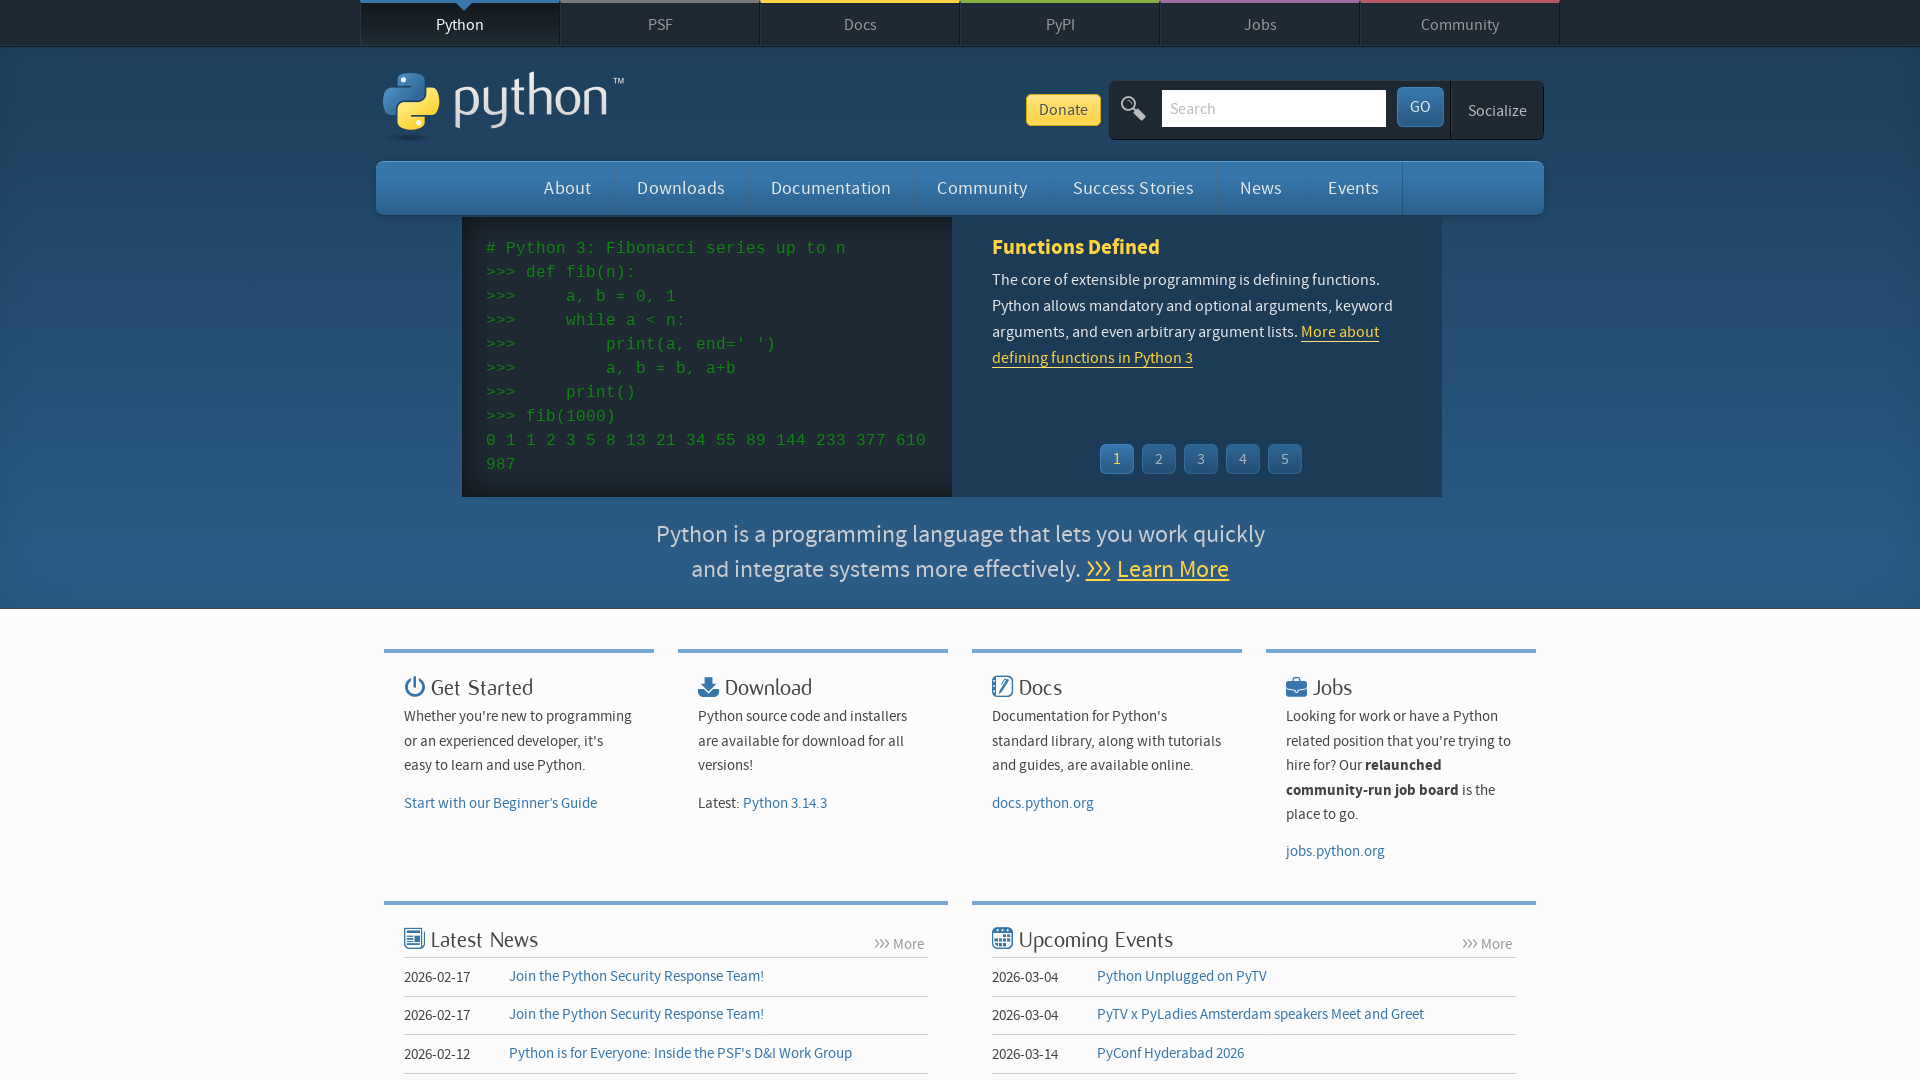